Navigates to a file download page and clicks on a file link to initiate a download

Starting URL: https://the-internet.herokuapp.com/download

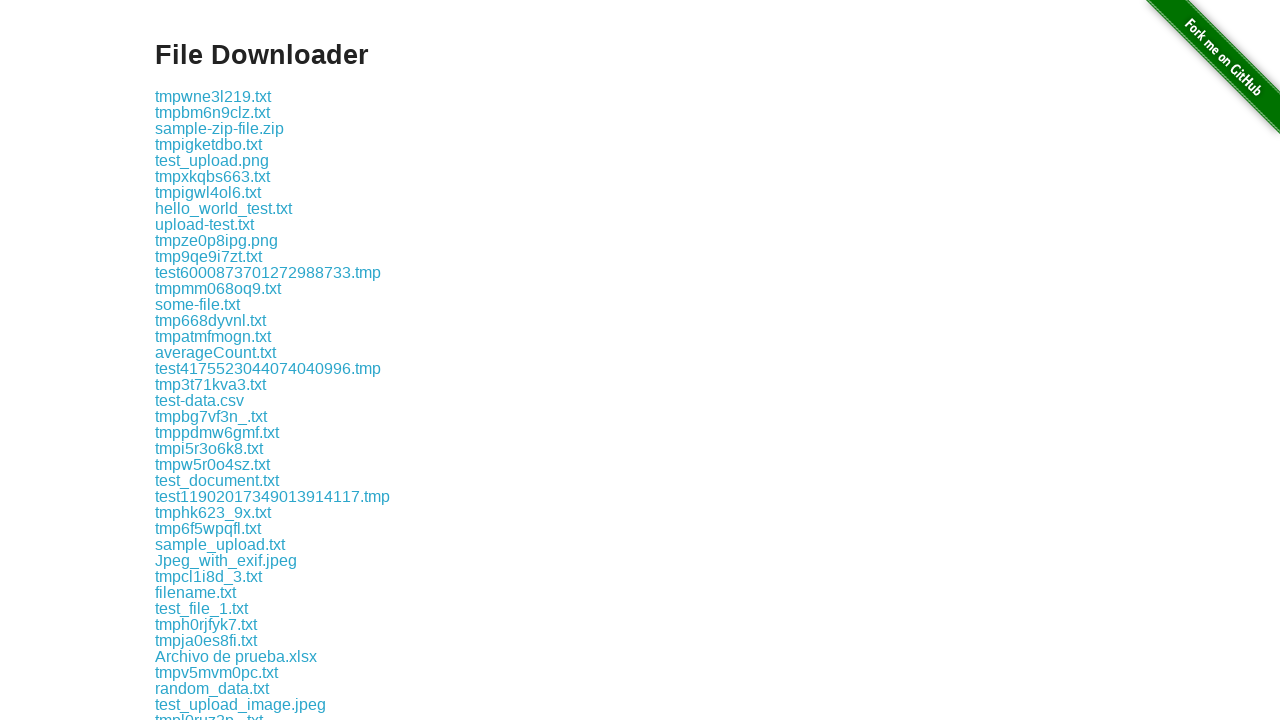

Navigated to file download page
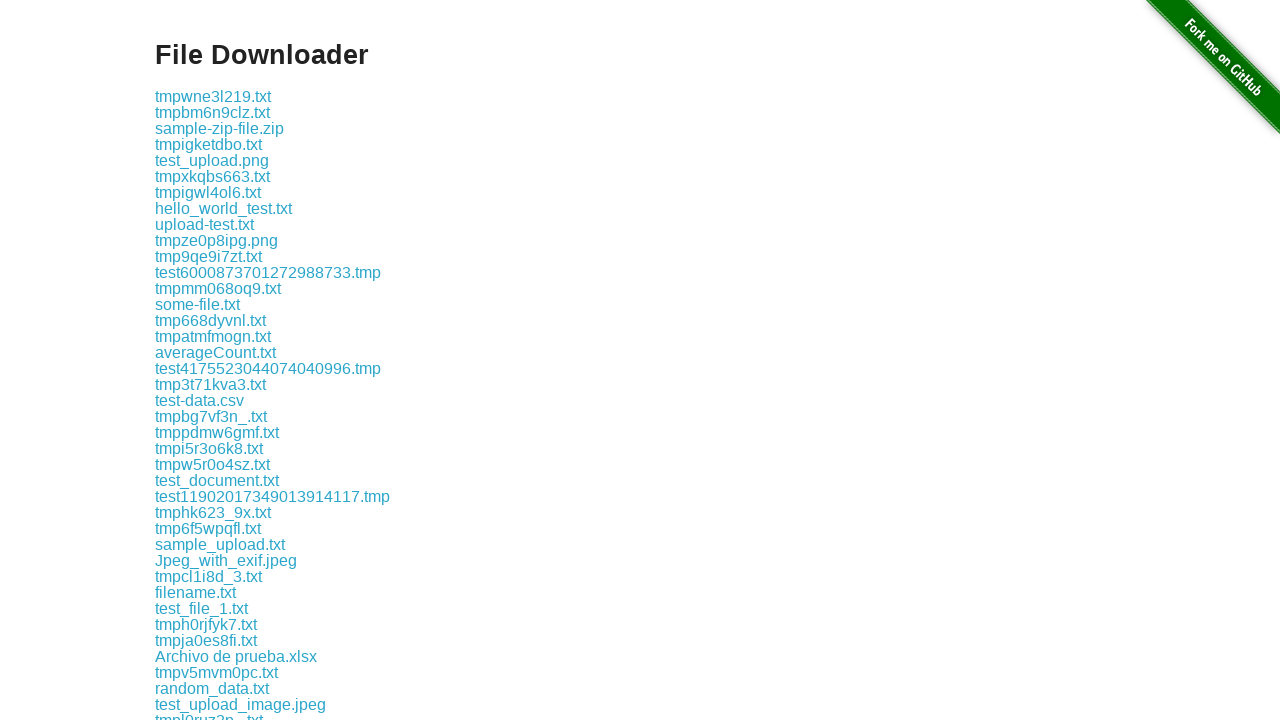

Clicked on sample file link to initiate download at (198, 304) on a:has-text('some-file.txt')
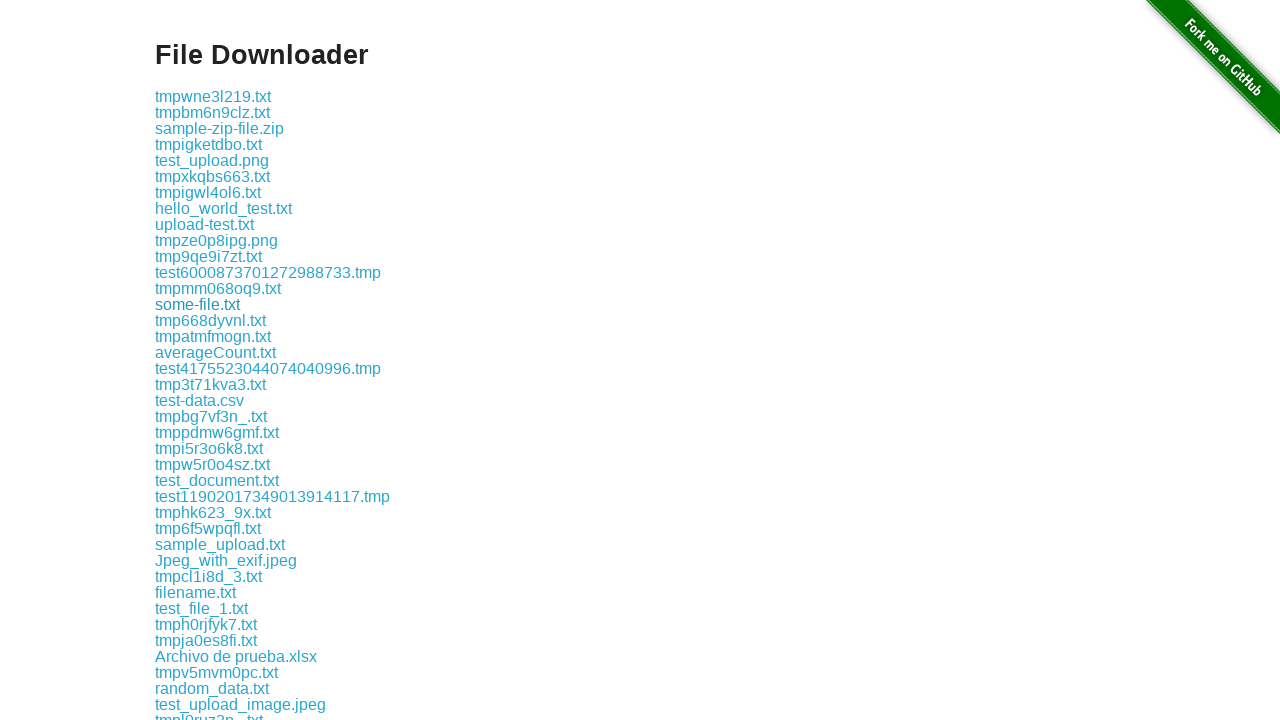

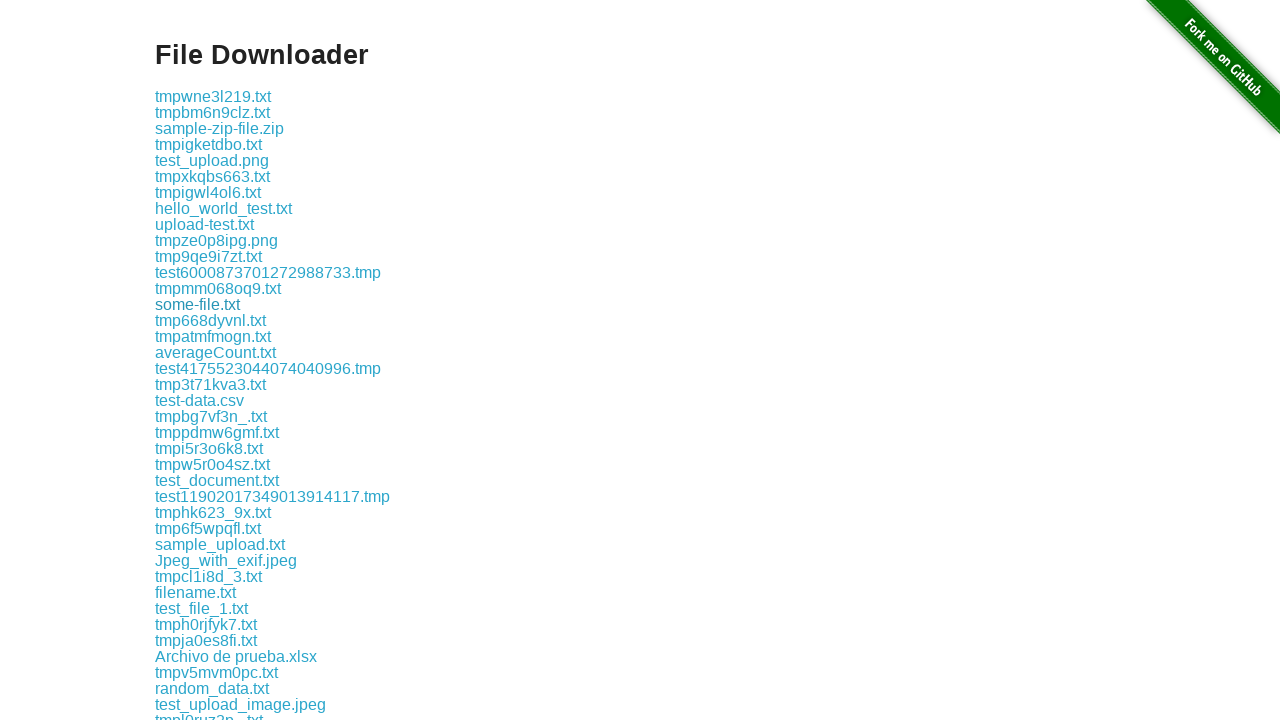